Navigates to a CSDN blog article page and waits for content to load

Starting URL: https://blog.csdn.net/m0_37690430/article/details/80369153

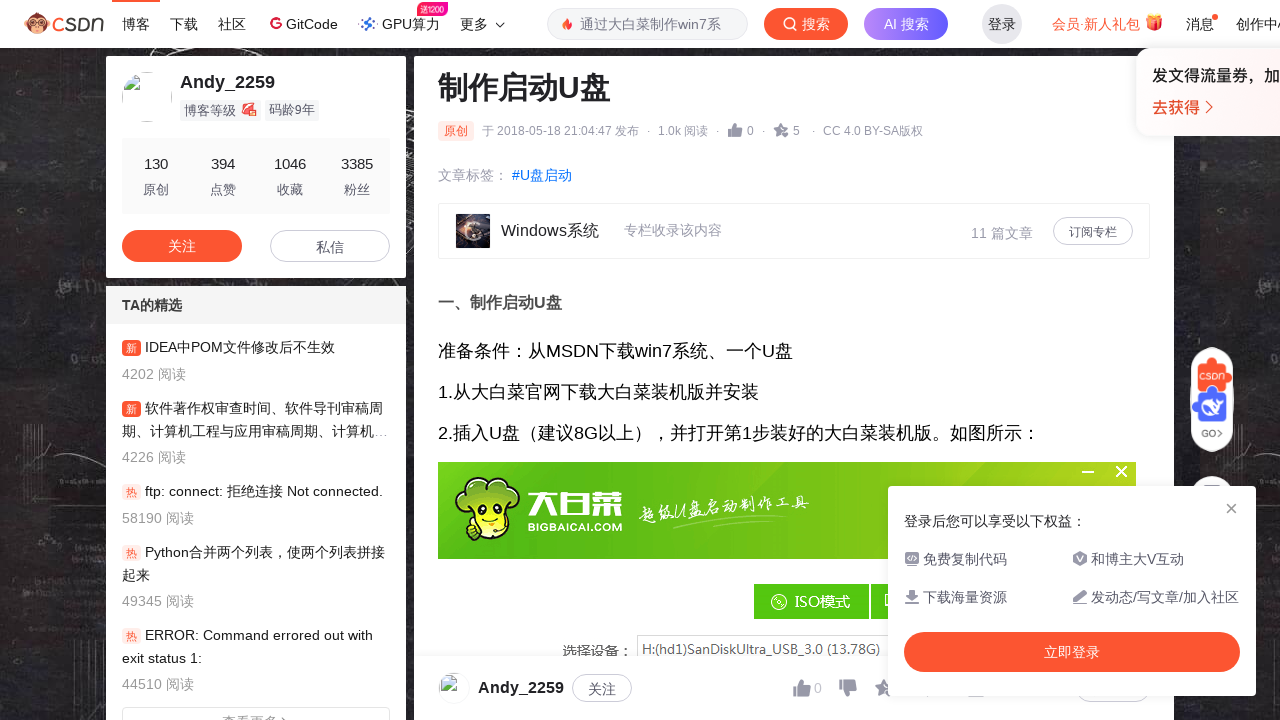

Article content loaded on CSDN blog page
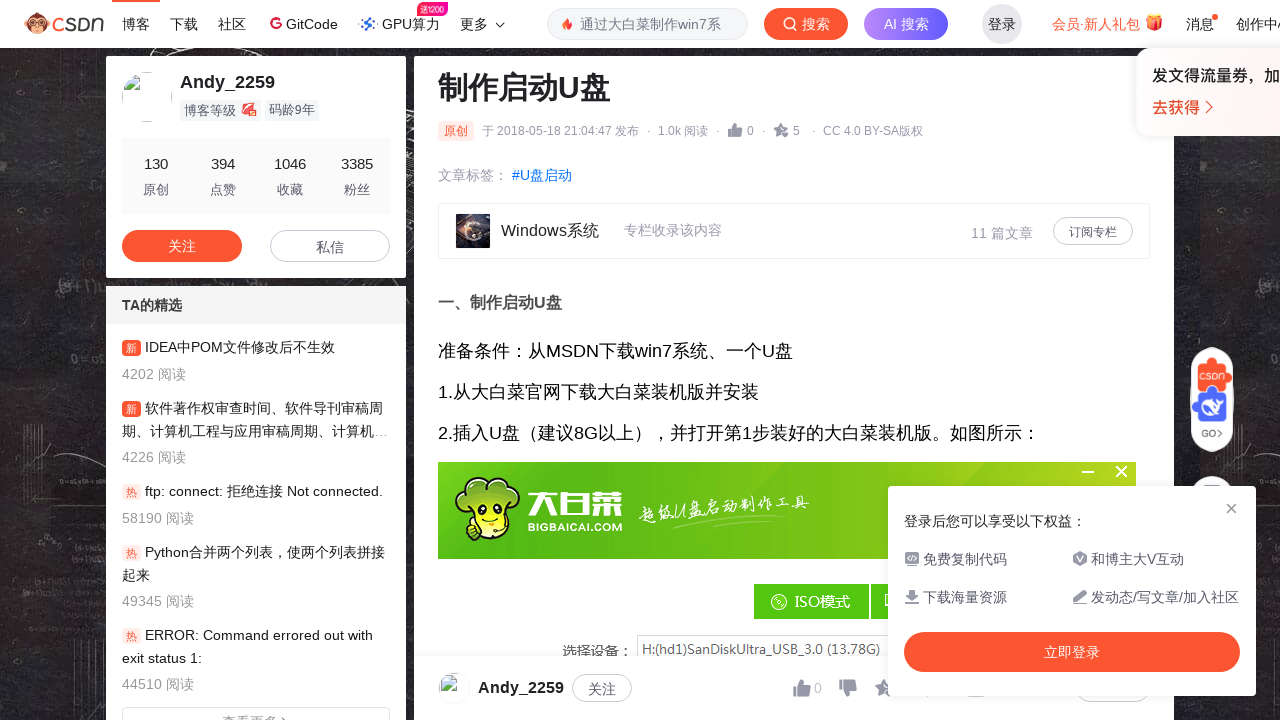

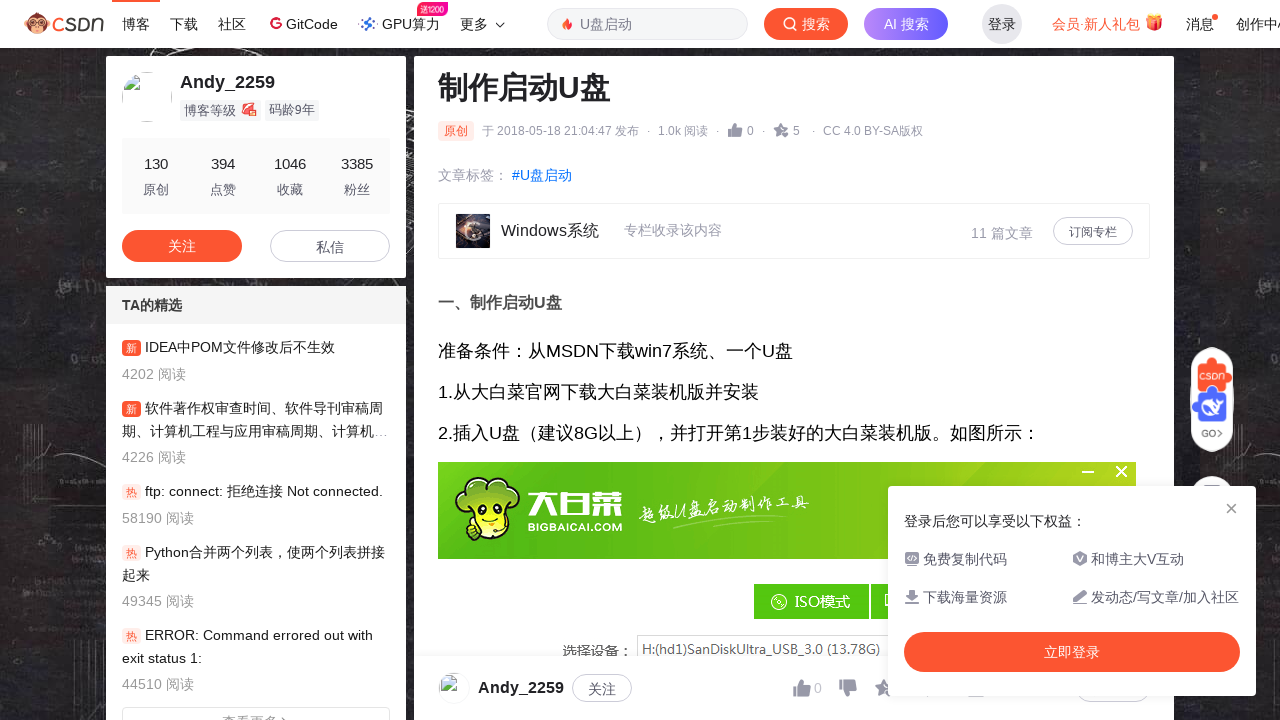